Tests the TextBox form by navigating to Elements section, clicking TextBox, and filling in user details including name, email, and addresses

Starting URL: https://demoqa.com

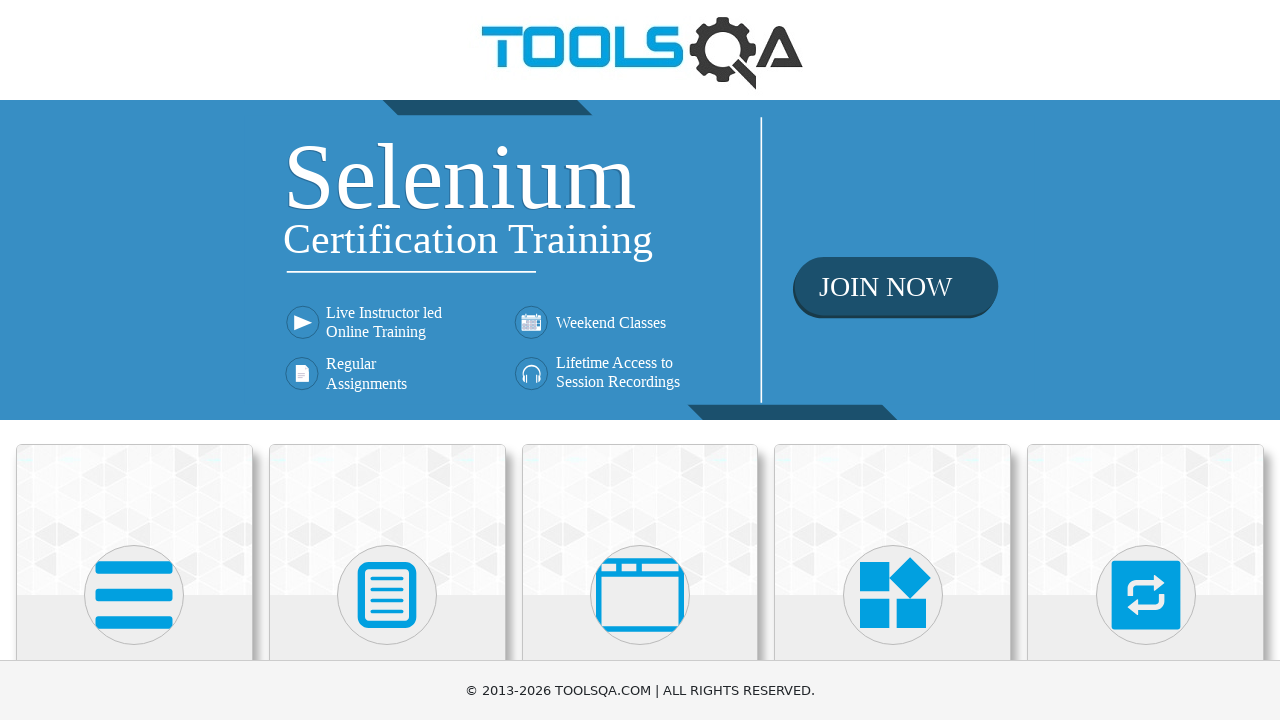

Clicked on Elements section at (134, 360) on xpath=//h5[contains(., 'Elements')]
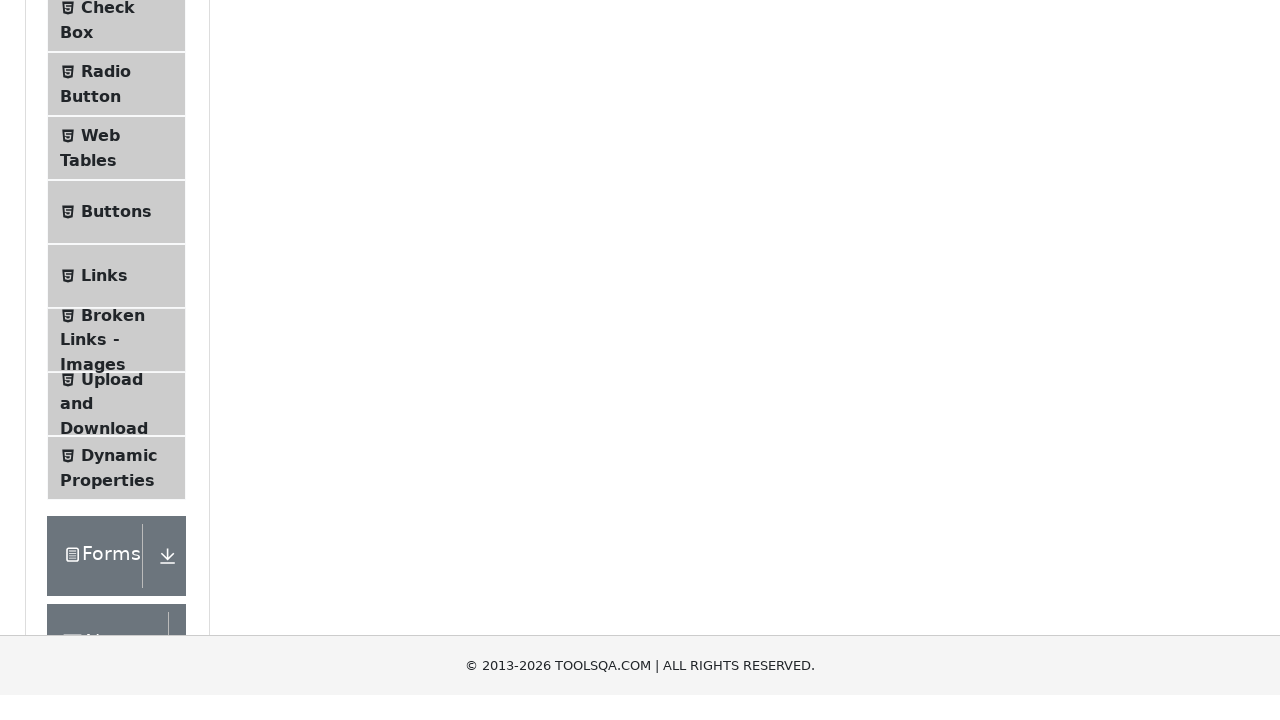

Clicked on Text Box menu item at (119, 261) on xpath=//span[text()='Text Box']
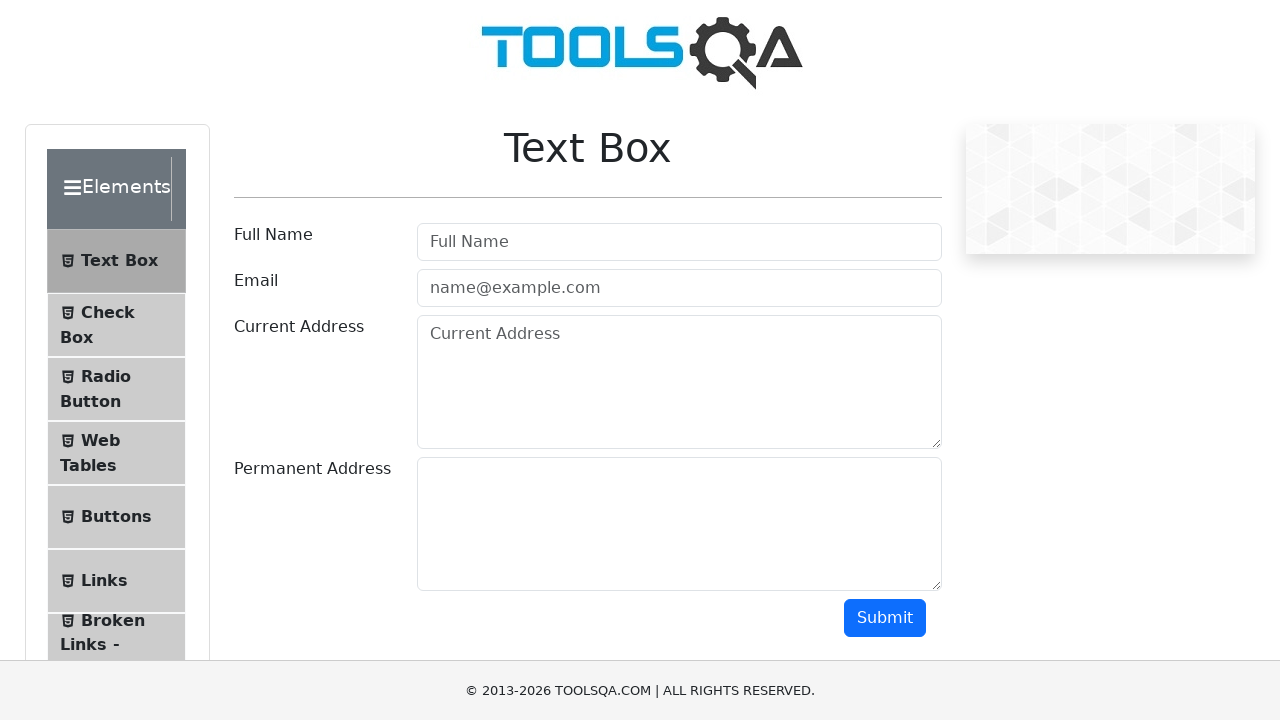

Verified userName input field is displayed
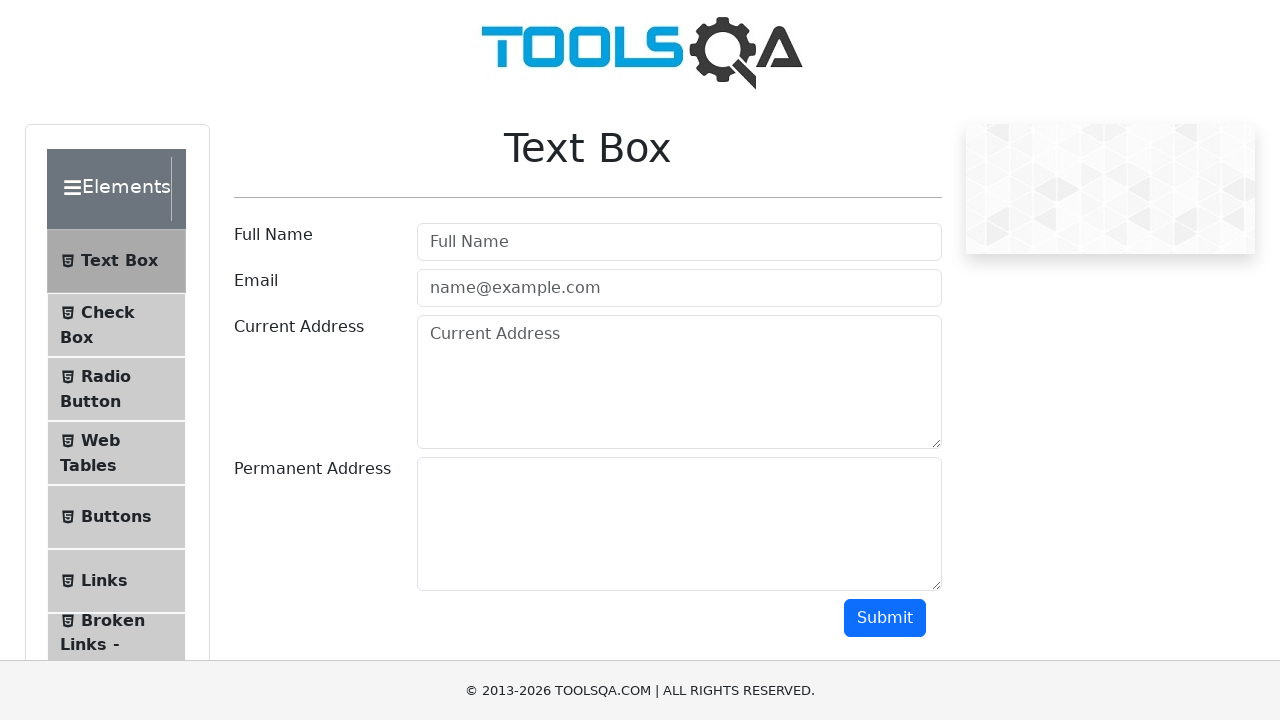

Filled in Full Name field with 'Иванов Иван Иванович' on input#userName
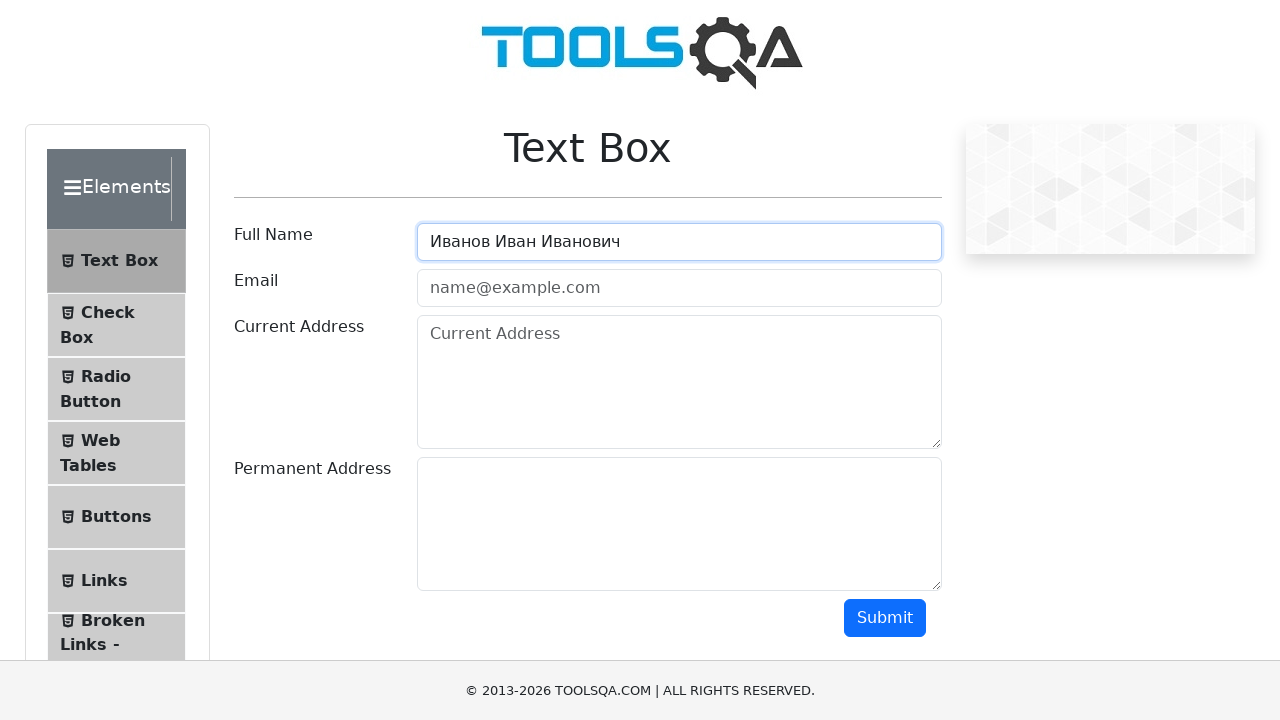

Filled in Email field with 'autotestCOOL@testov.net' on input#userEmail
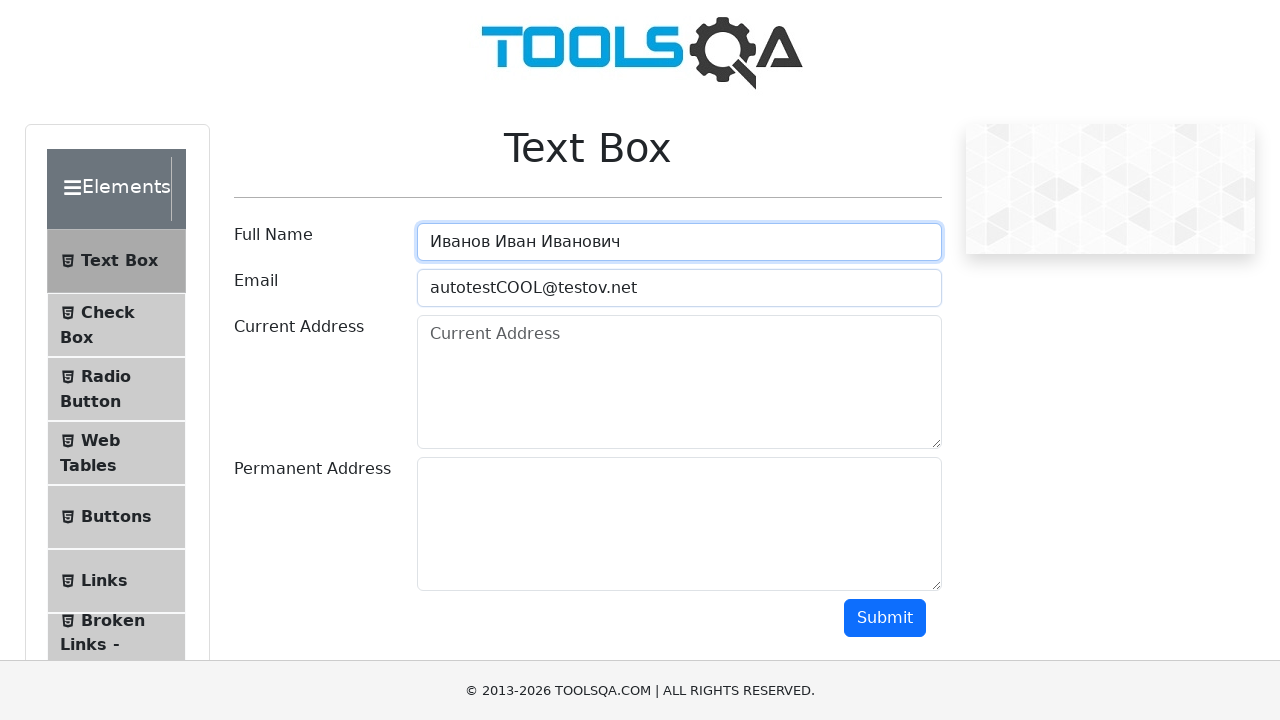

Filled in Current Address field with 'Ул. Пушкина, д. Колотушкина' on textarea#currentAddress
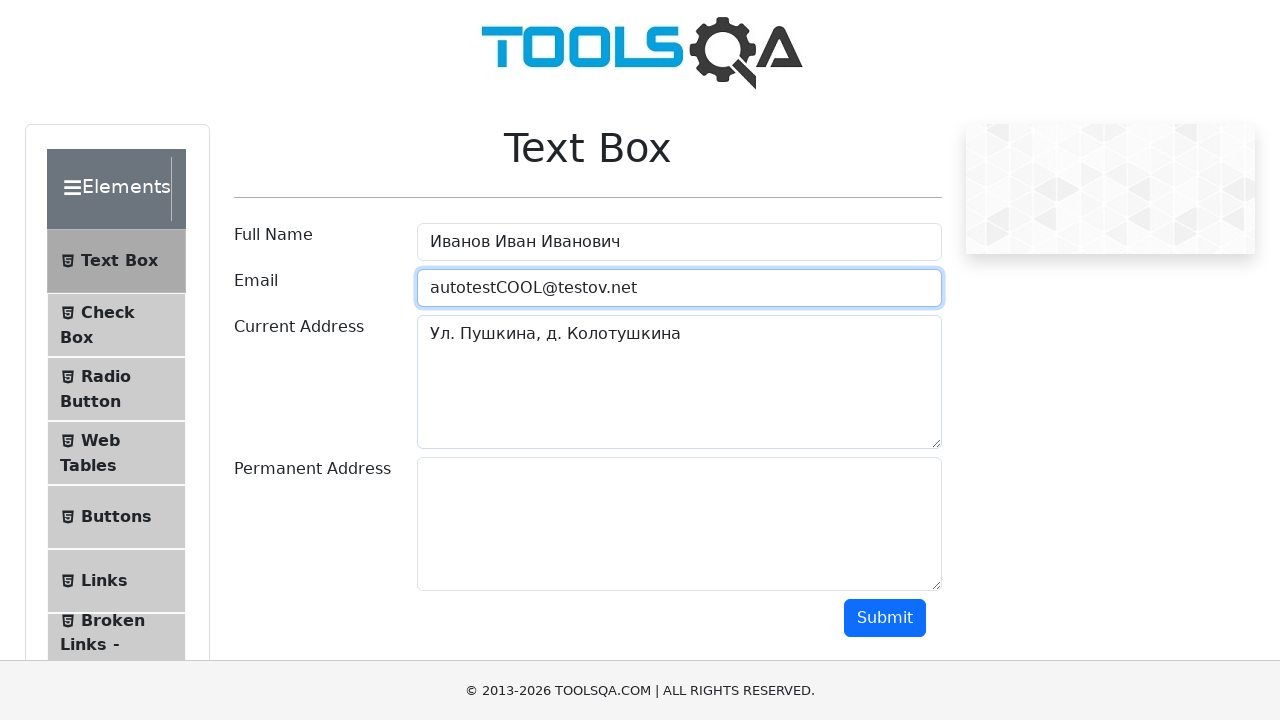

Filled in Permanent Address field with 'Ул. Пушкина, д. Колотушкина' on textarea#permanentAddress
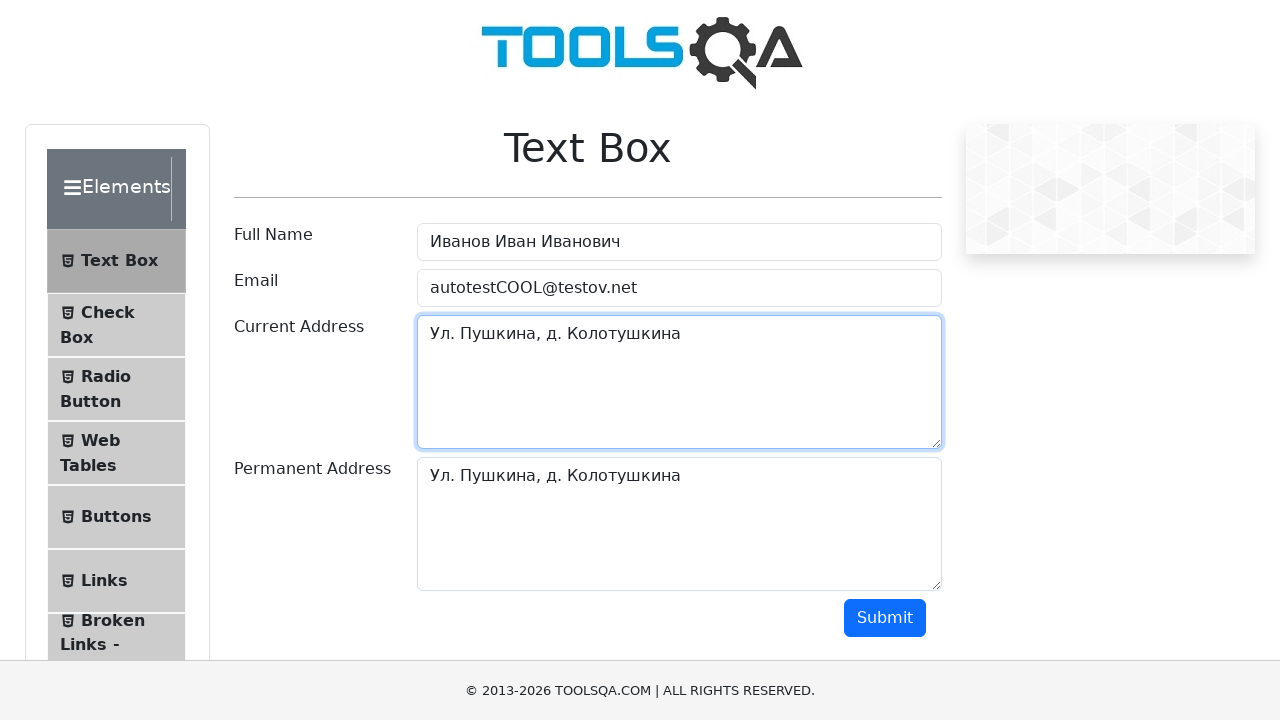

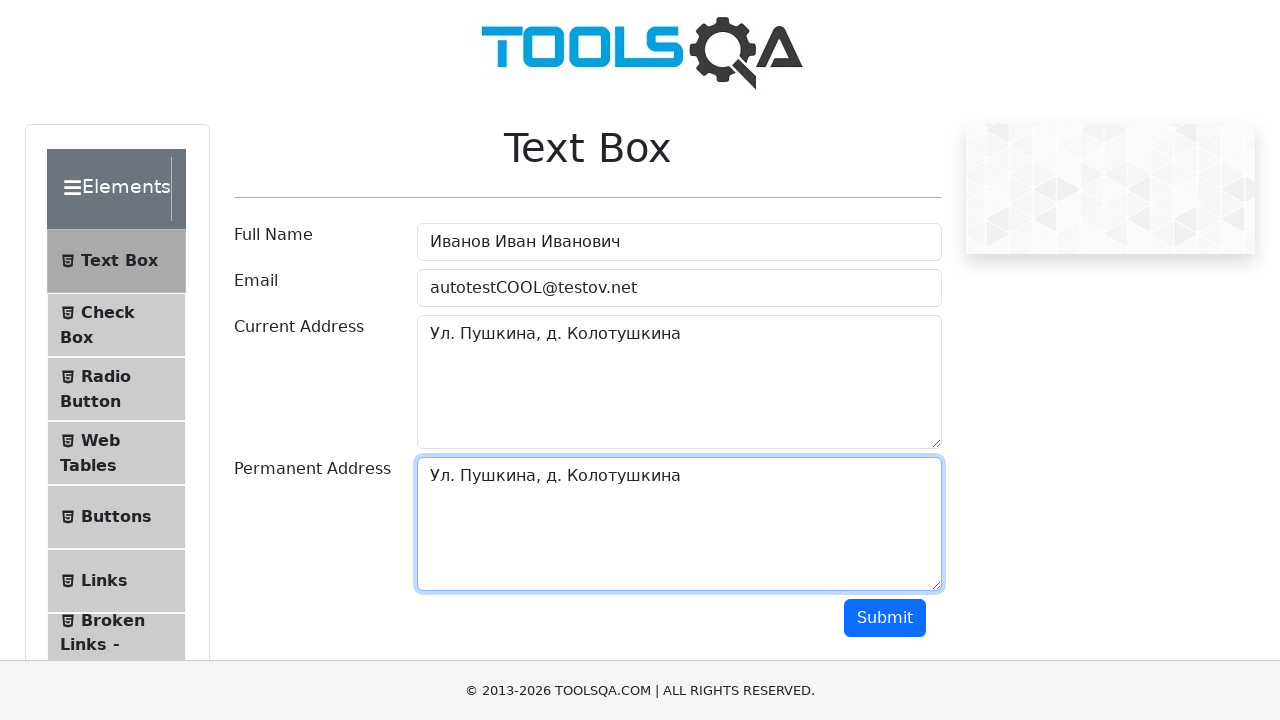